Joins a student session by entering a username in a bootbox dialog and clicking OK to confirm entry into what appears to be a video/audio streaming session.

Starting URL: https://live.monetanalytics.com/stu_proc/student.html#

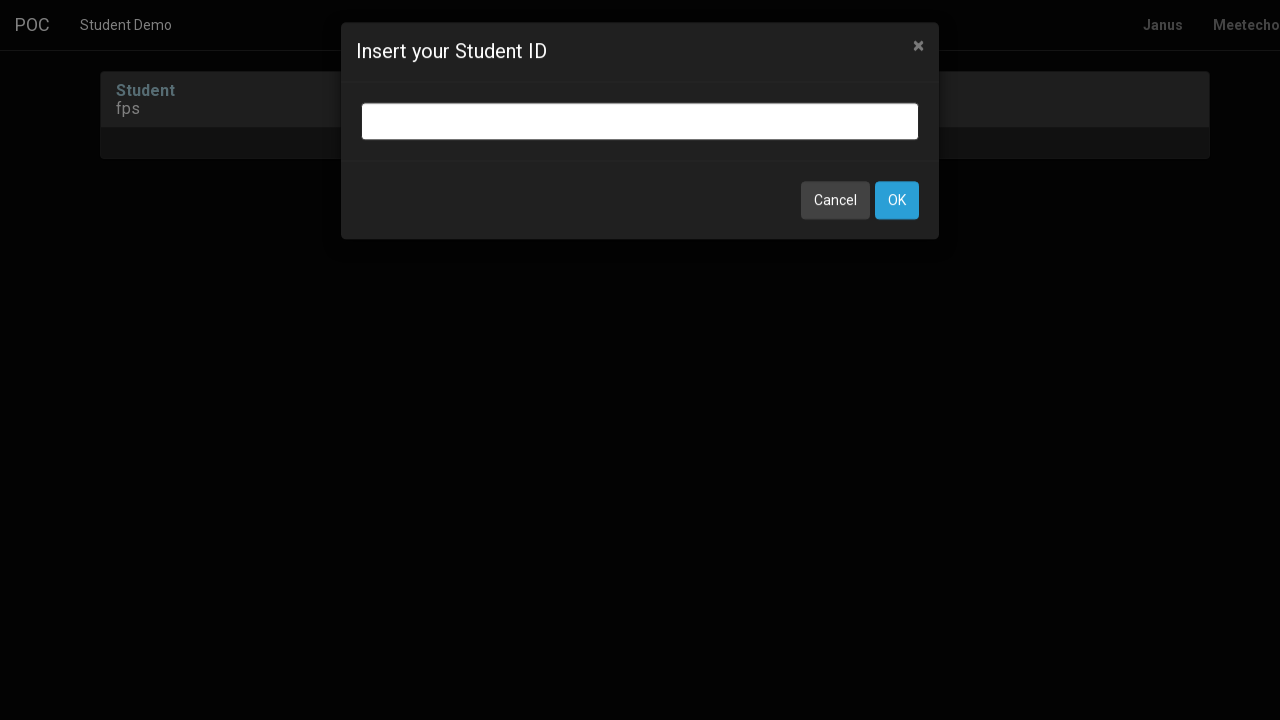

Entered username 'Webcam4' in bootbox dialog on input.bootbox-input.bootbox-input-text.form-control
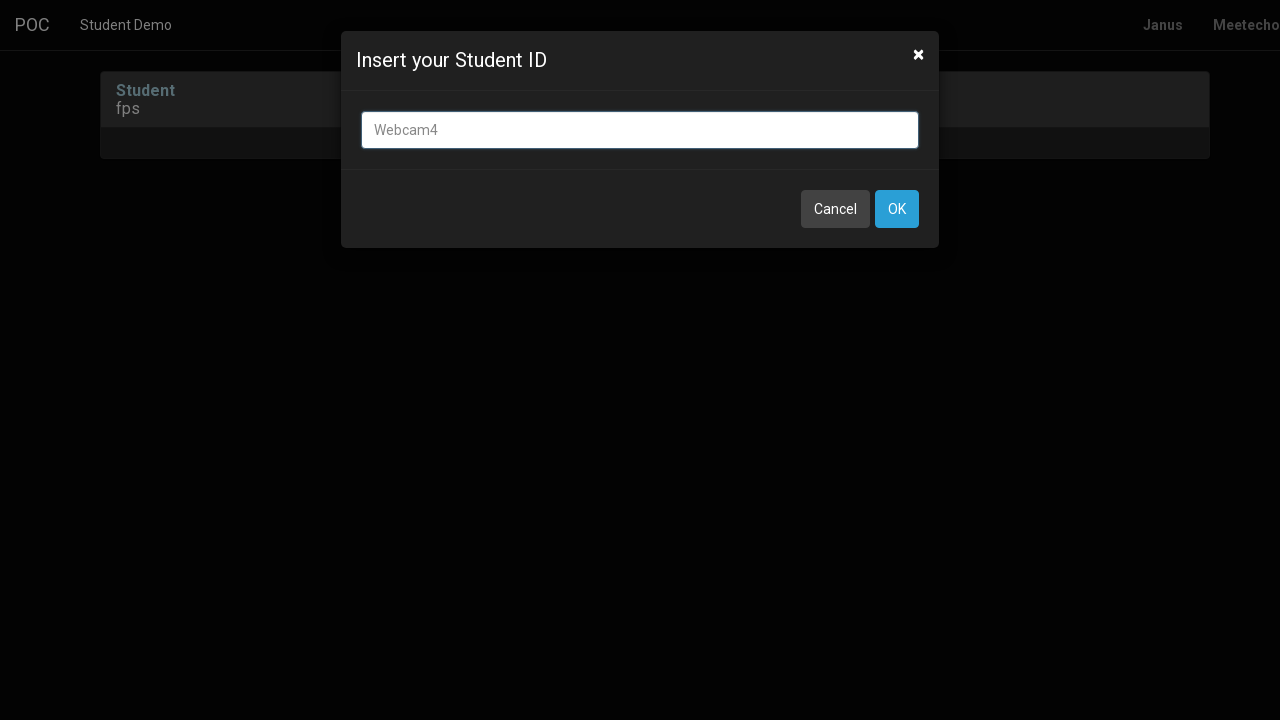

Clicked OK button to confirm username entry at (897, 209) on button:has-text('OK')
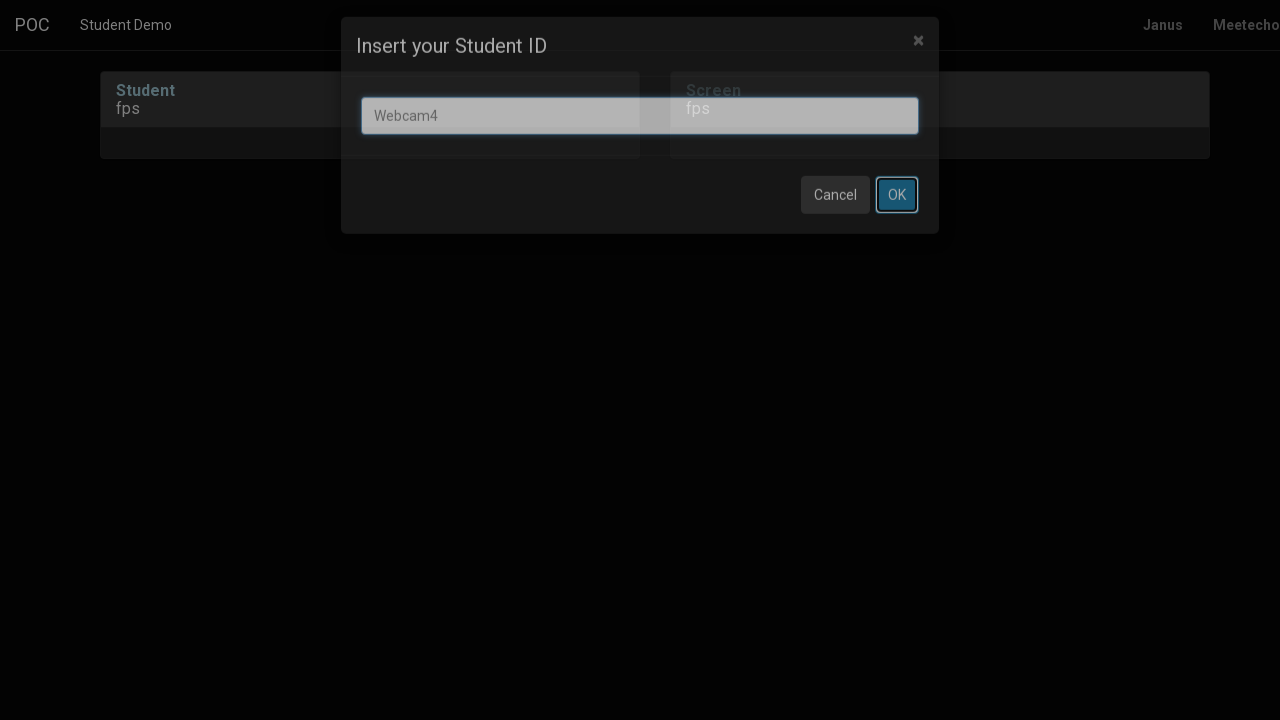

Waited 3 seconds for video/audio streaming session to load
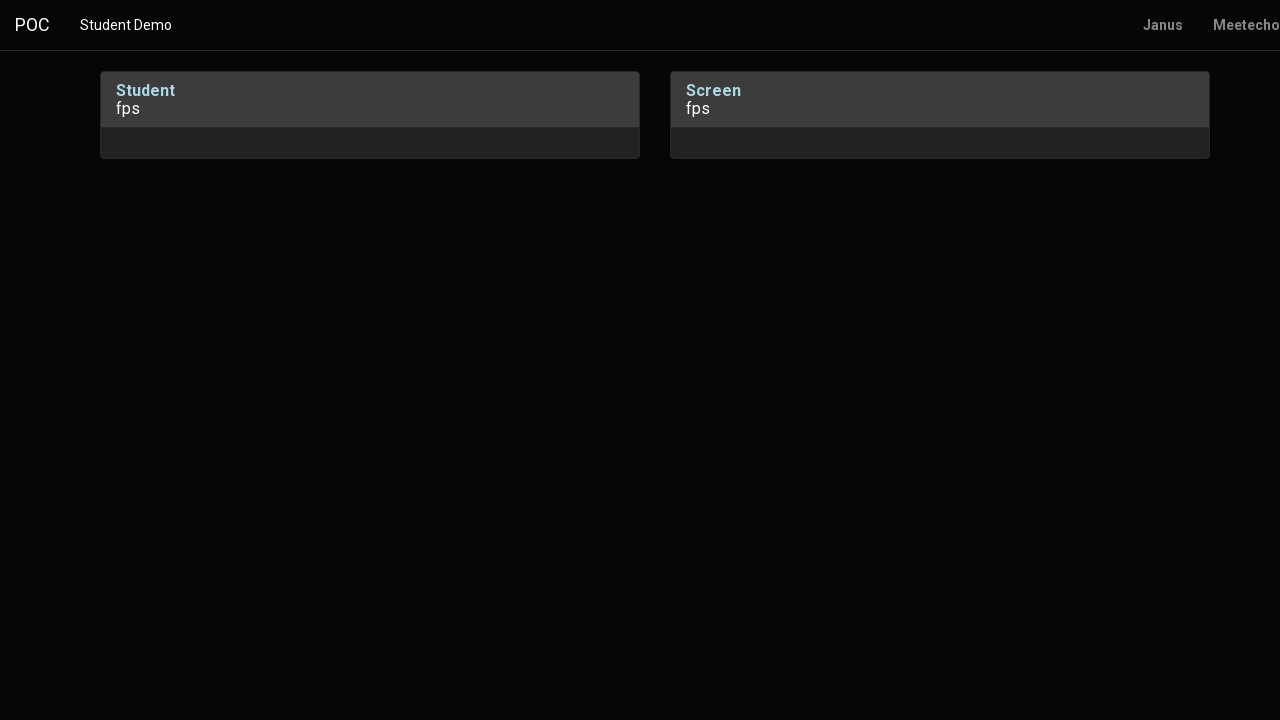

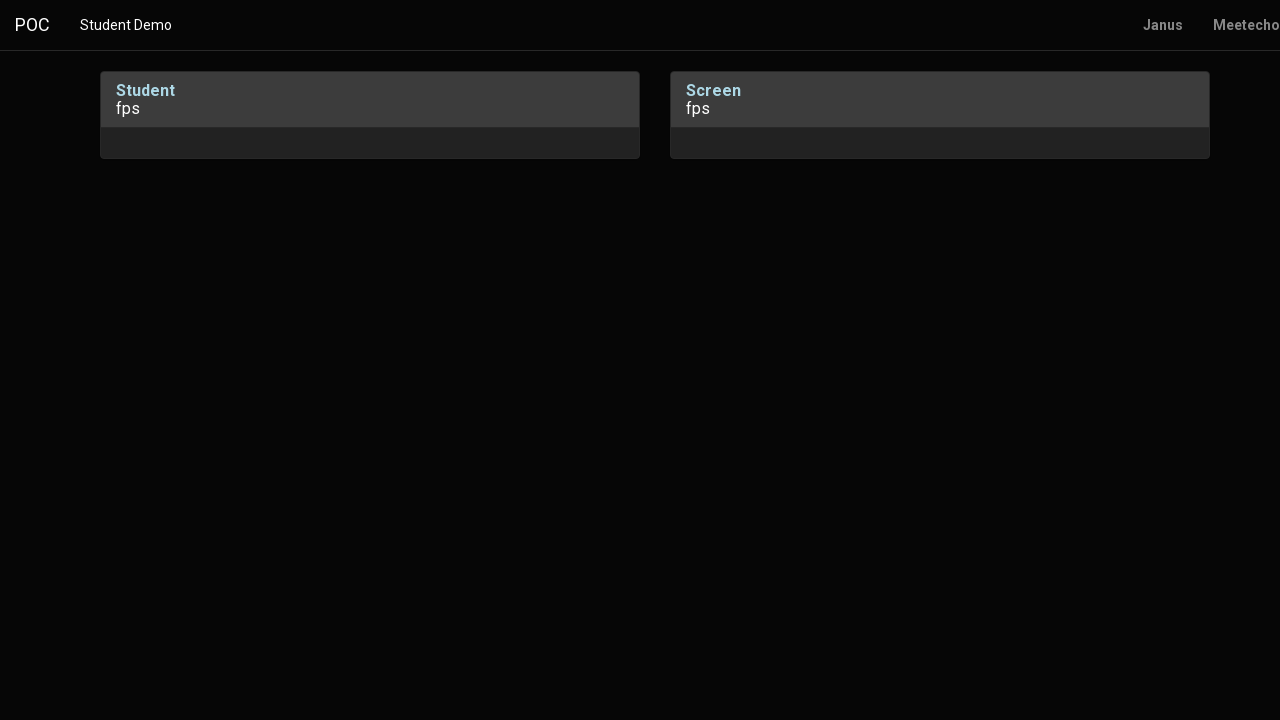